Tests checkbox functionality by navigating to the Checkboxes page, selecting all unchecked checkboxes, and then navigating back to the main page

Starting URL: https://the-internet.herokuapp.com/

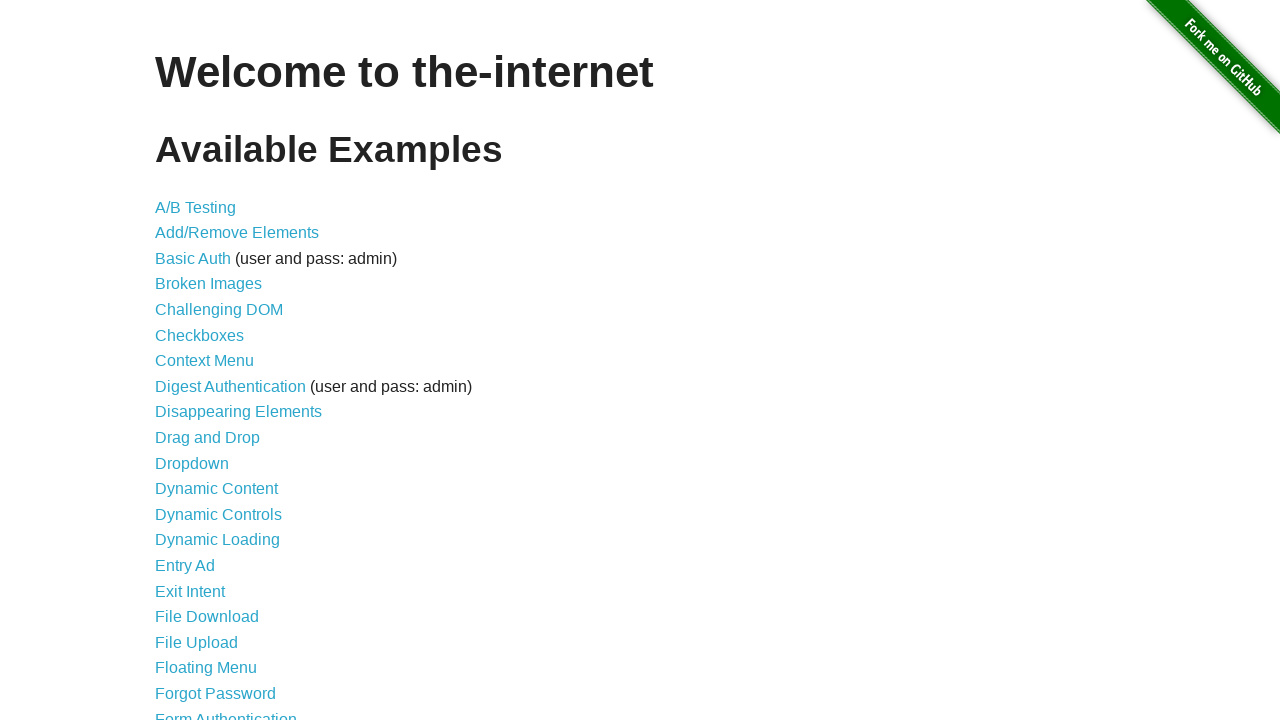

Clicked on the Checkboxes link at (200, 335) on text=Checkboxes
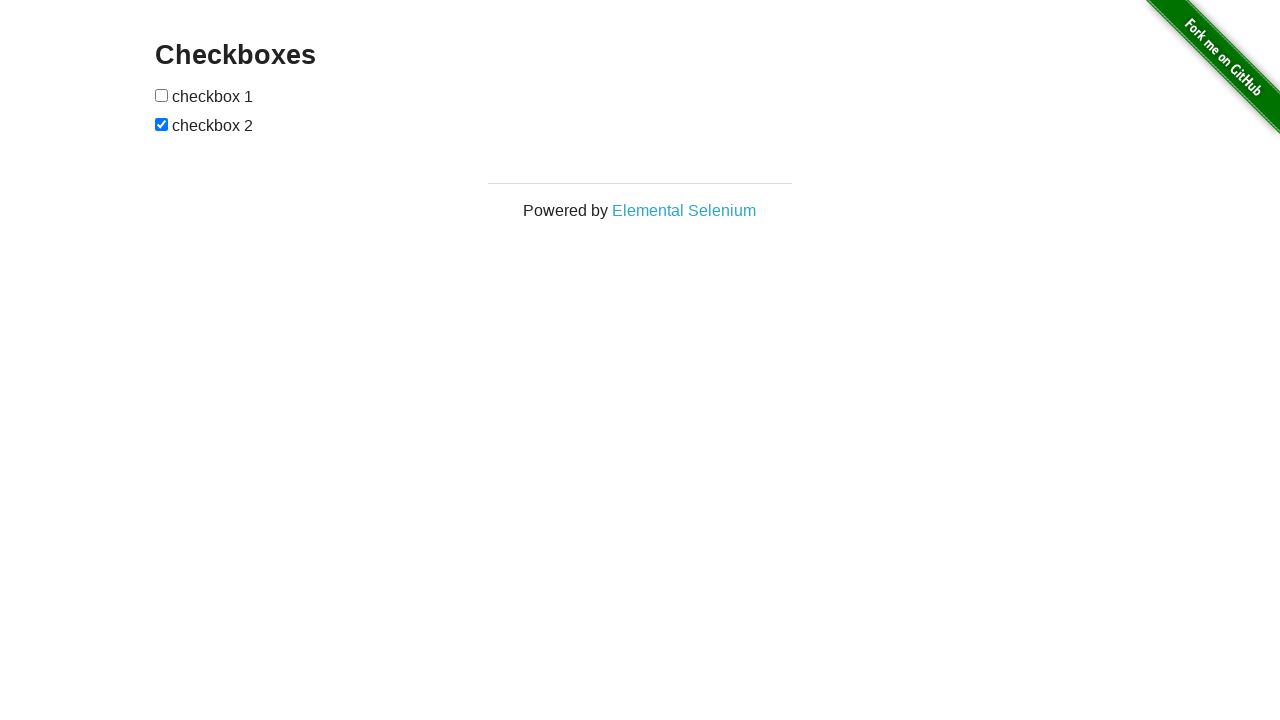

Checkboxes page loaded and checkboxes are visible
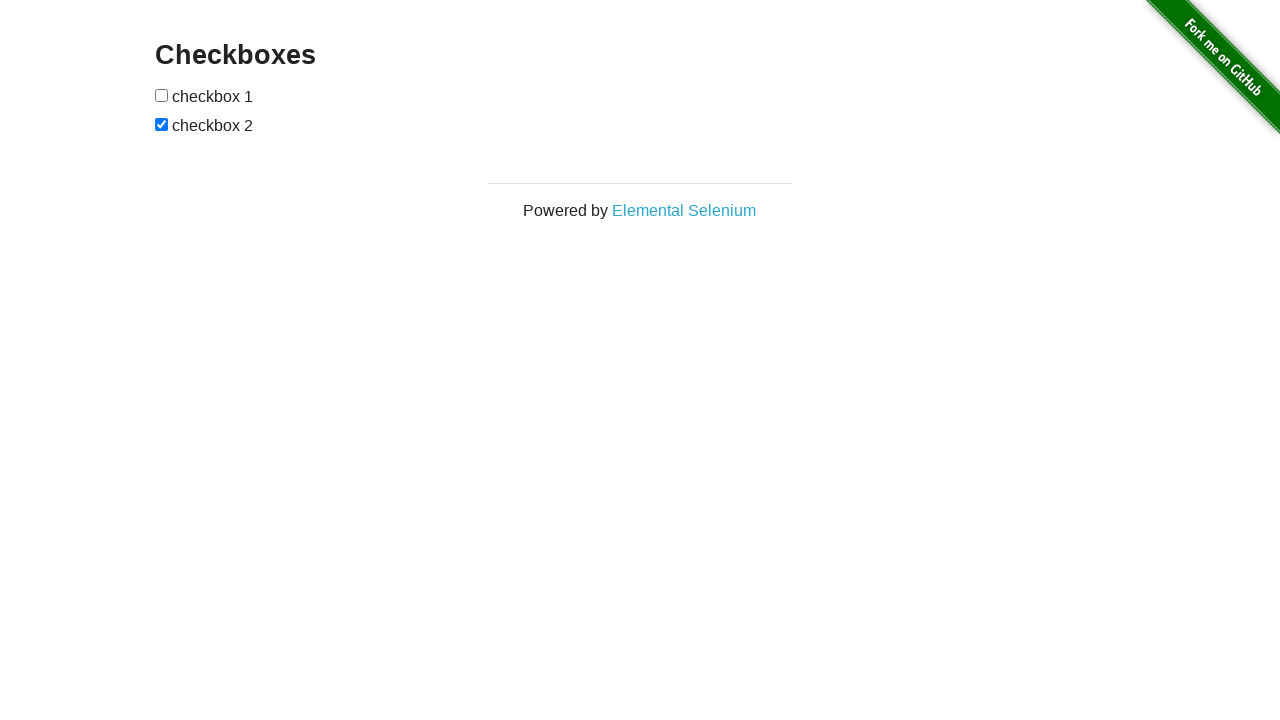

Clicked unchecked checkbox at index 0 at (162, 95) on input[type='checkbox'] >> nth=0
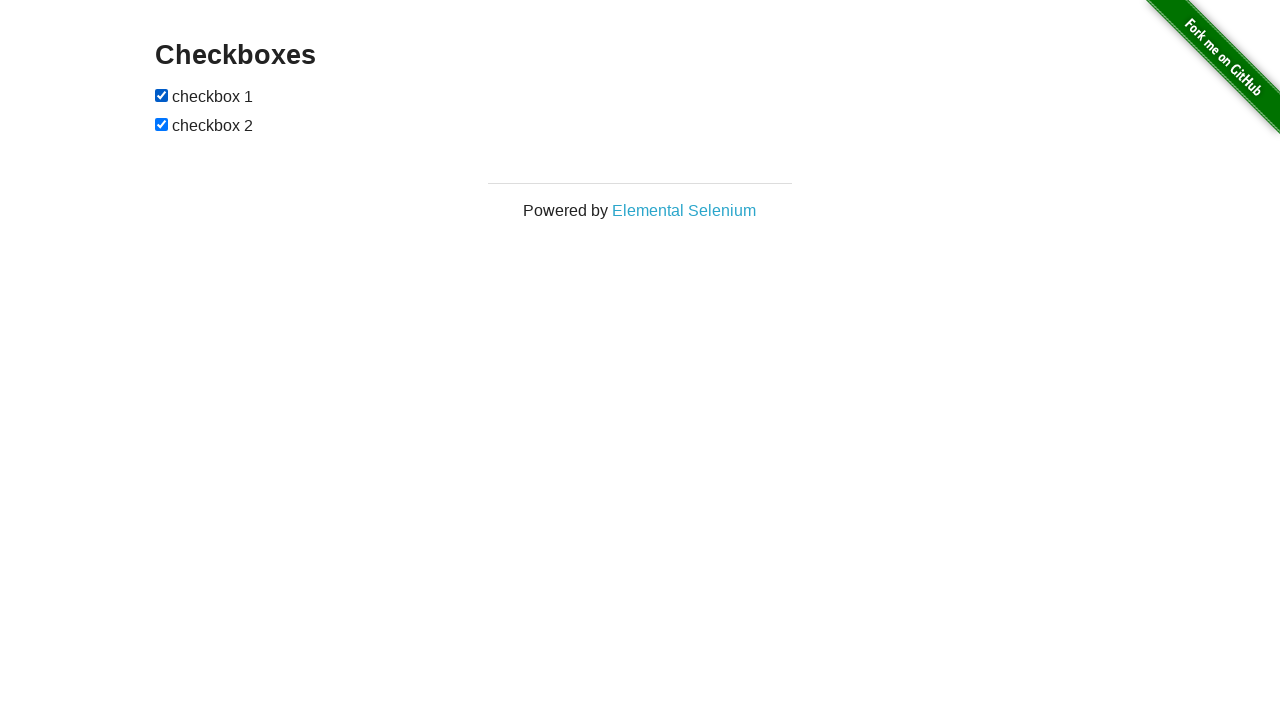

Navigated back to the main page
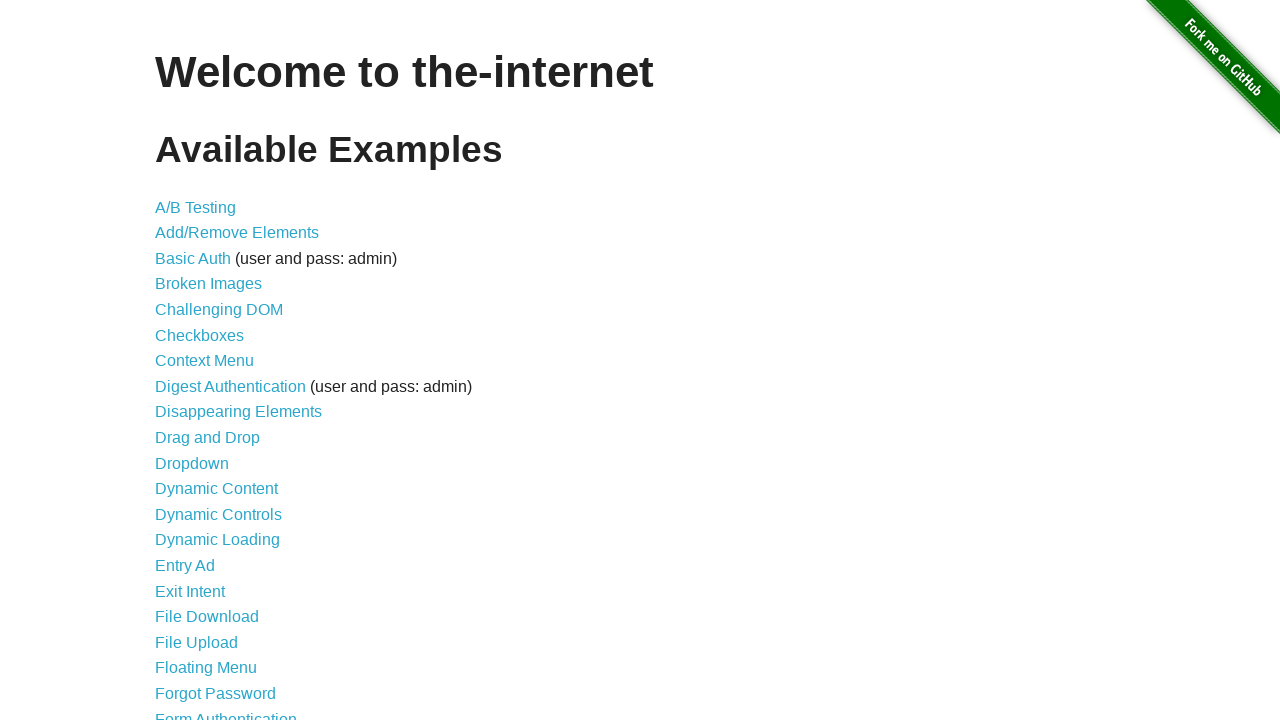

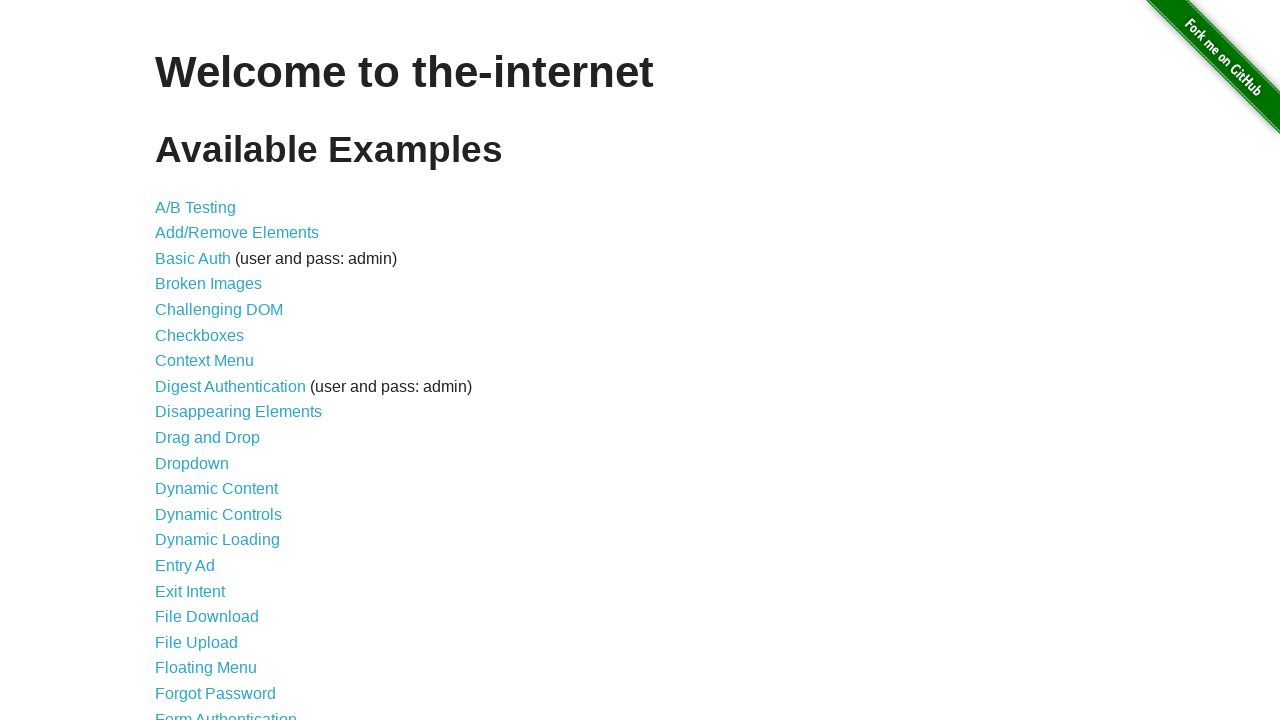